Tests JavaScript confirmation alert handling by clicking a button that triggers a confirmation dialog and accepting the alert

Starting URL: http://www.tizag.com/javascriptT/javascriptalert.php

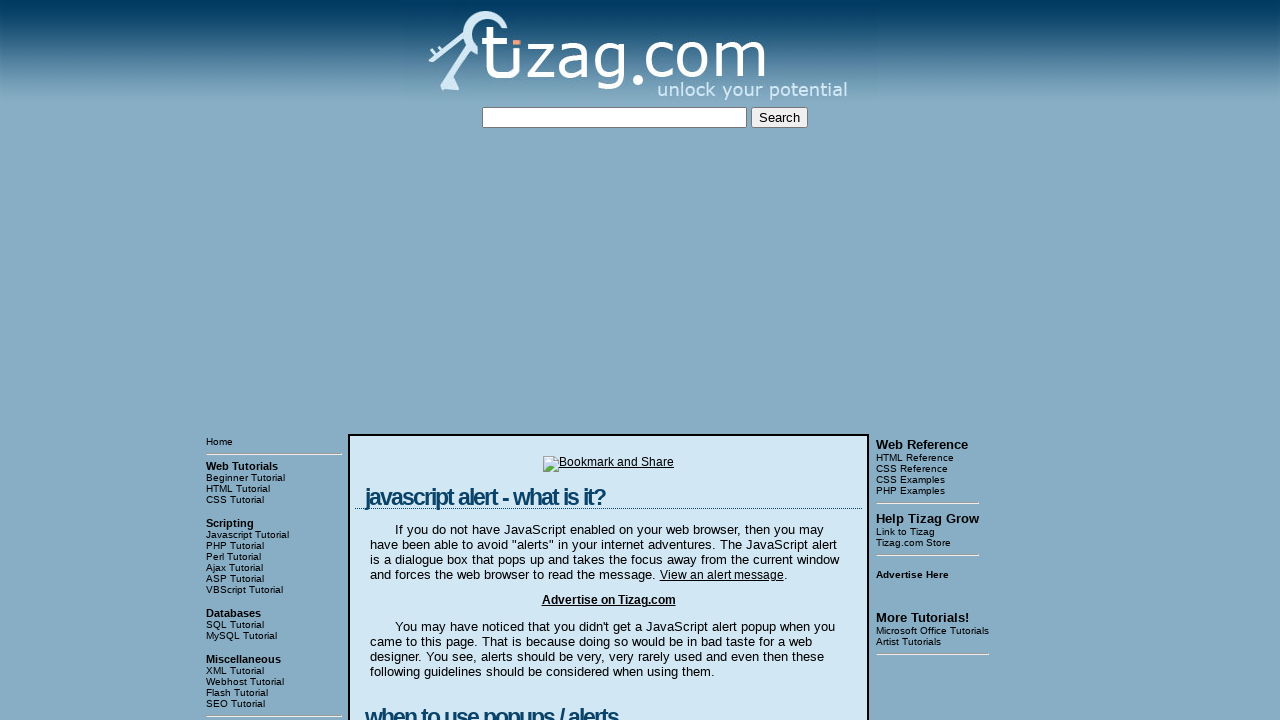

Clicked the Confirmation Alert button at (428, 361) on input[value='Confirmation Alert']
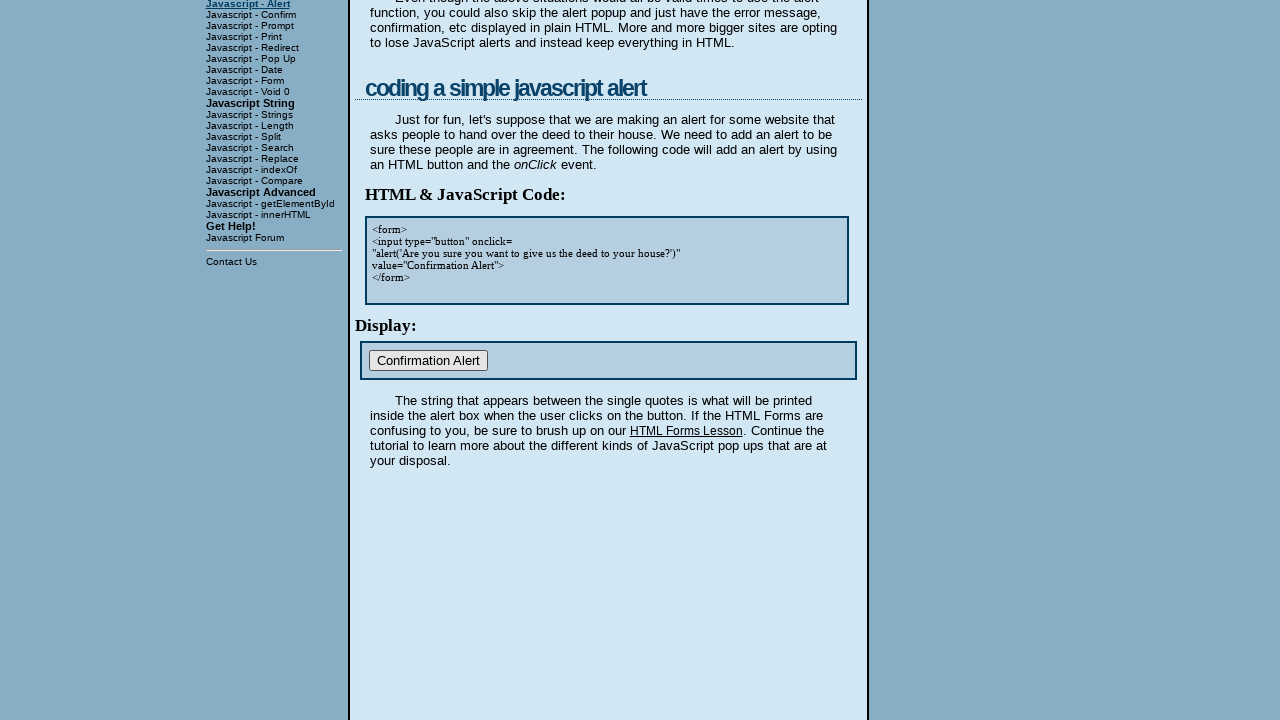

Set up dialog handler to accept confirmation alert
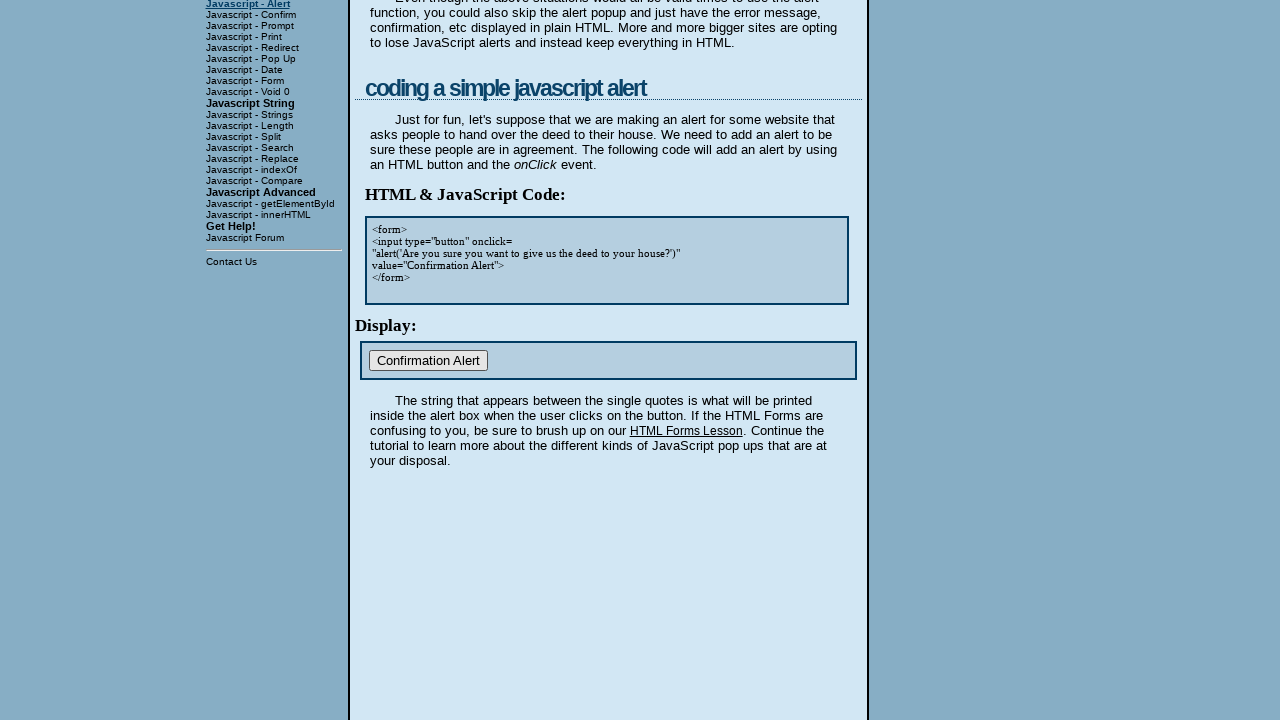

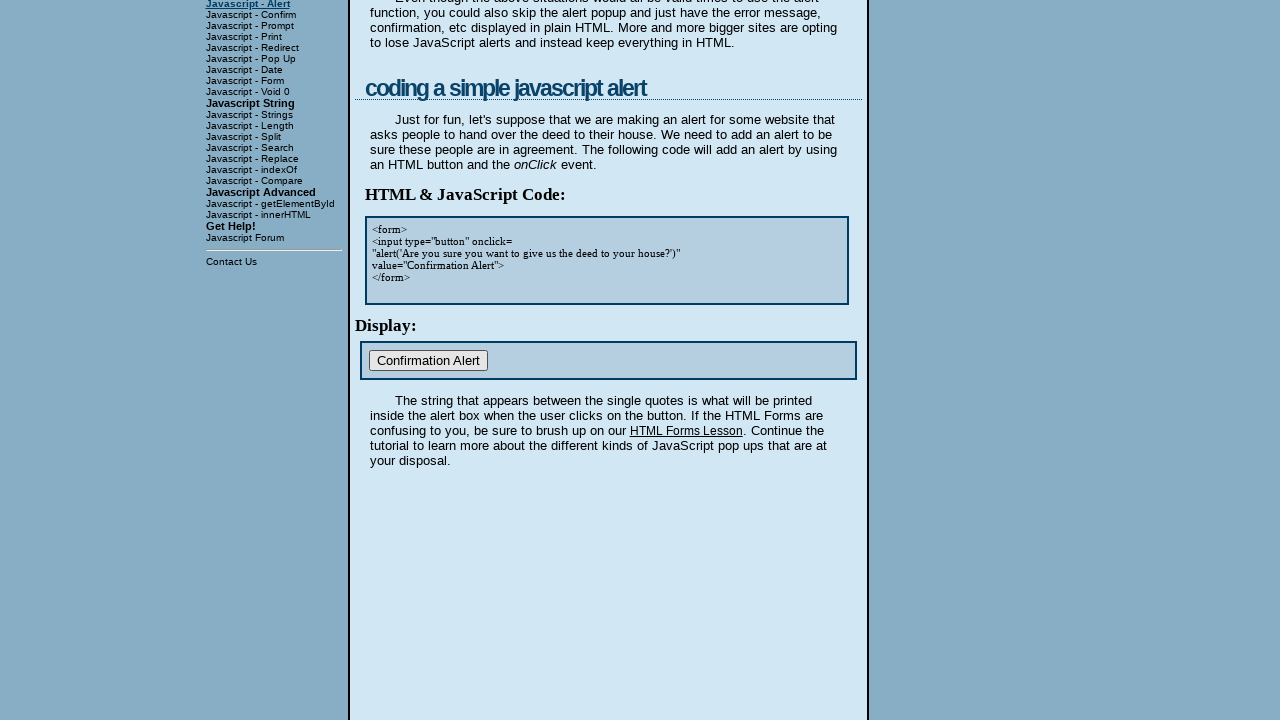